Tests product search and stock availability by searching for "phone", clicking the first result, and verifying stock status

Starting URL: https://www.testotomasyonu.com

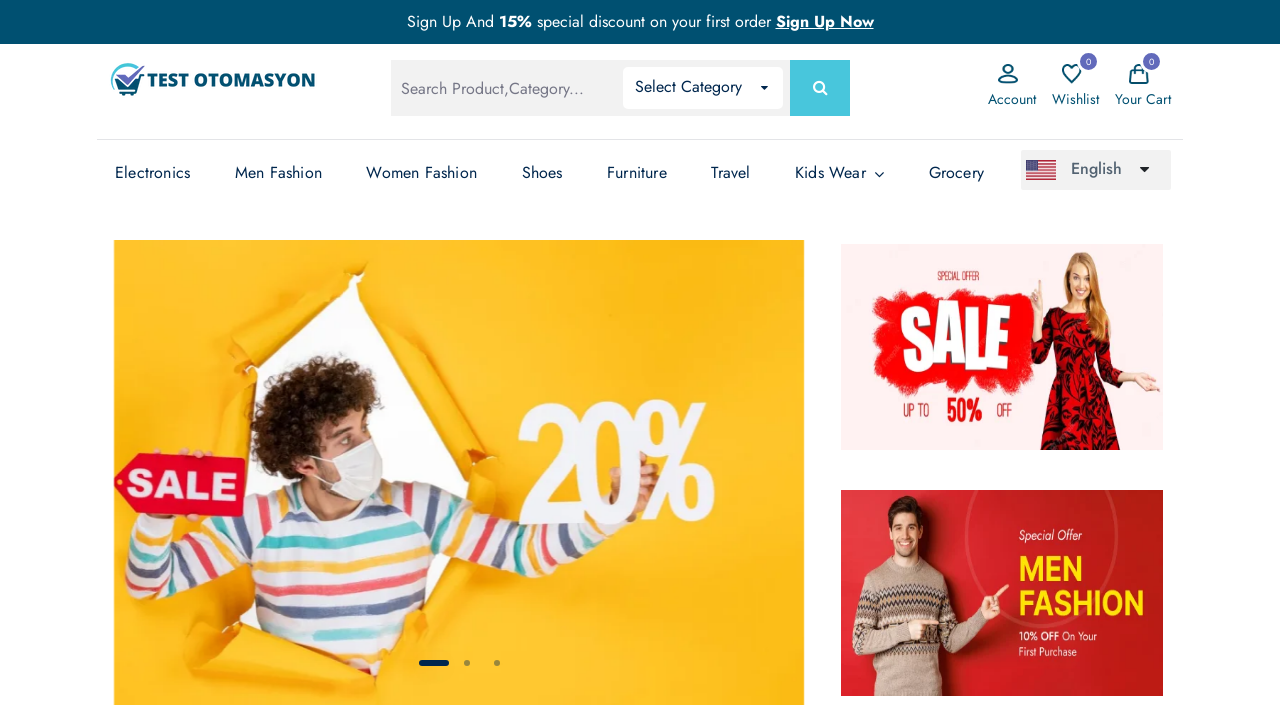

Filled search box with 'phone' on #global-search
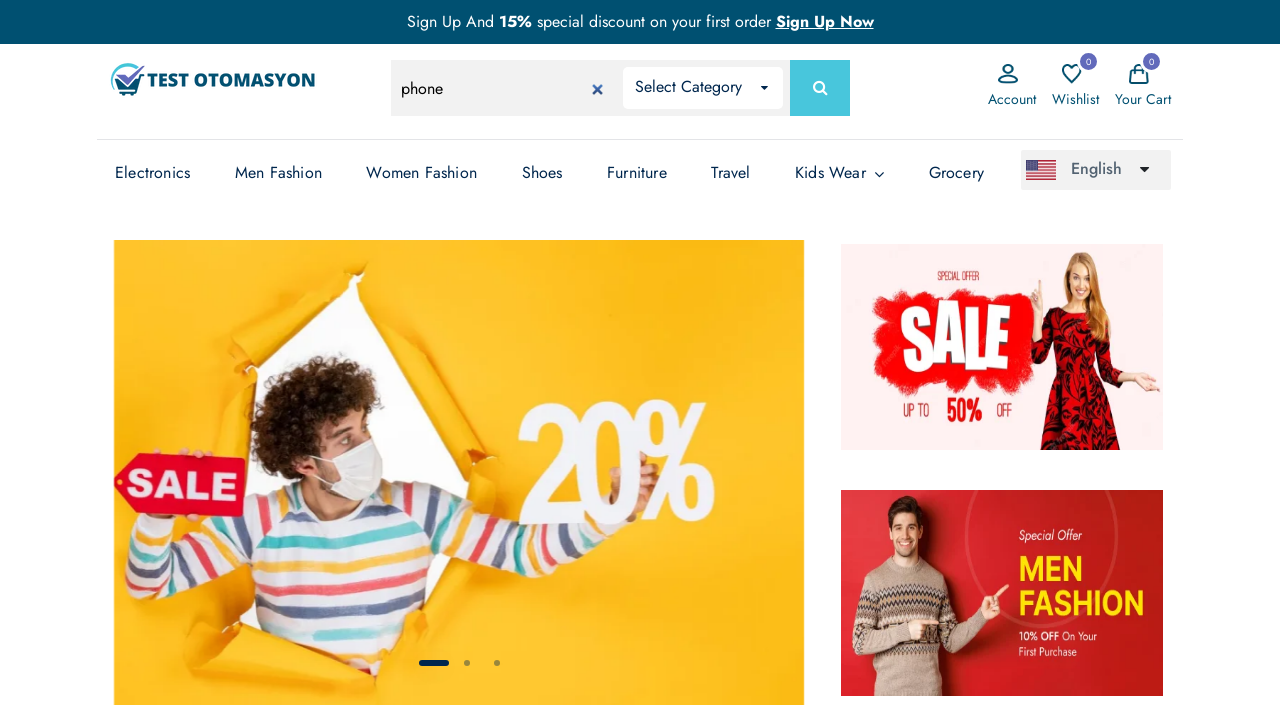

Pressed Enter to submit search on #global-search
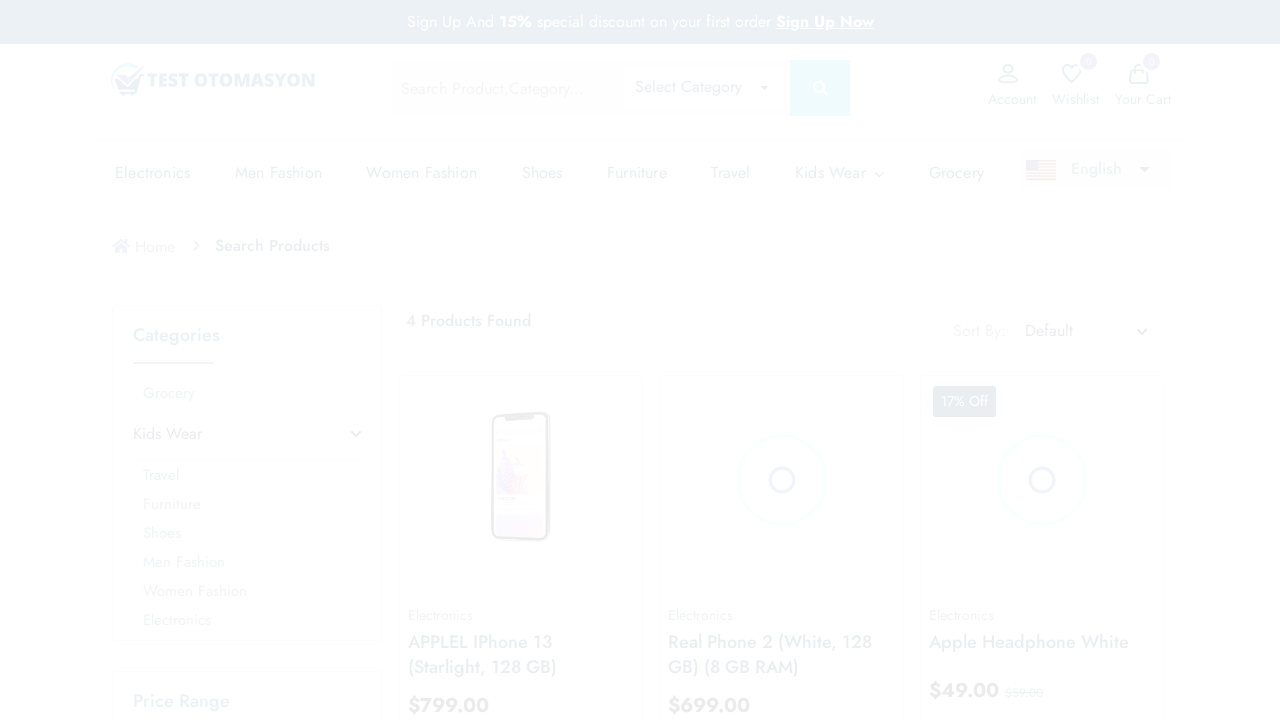

Search results page loaded
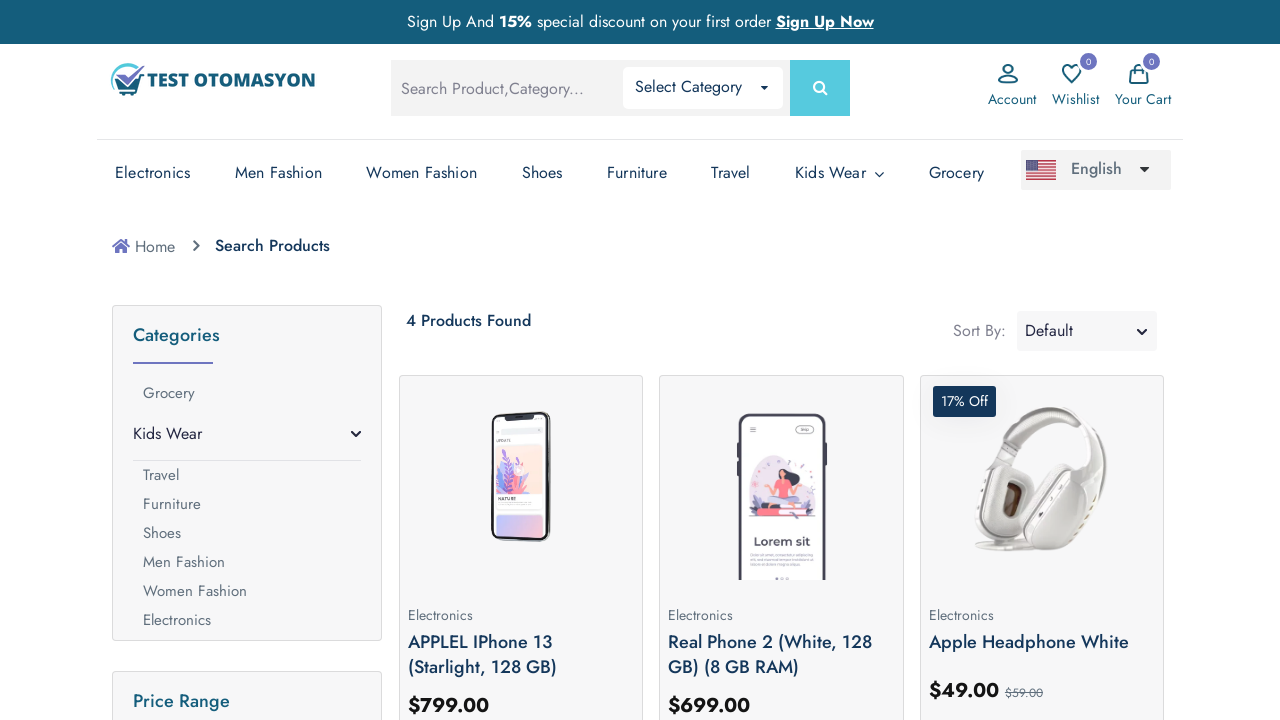

Retrieved search result count: 4 Products Found
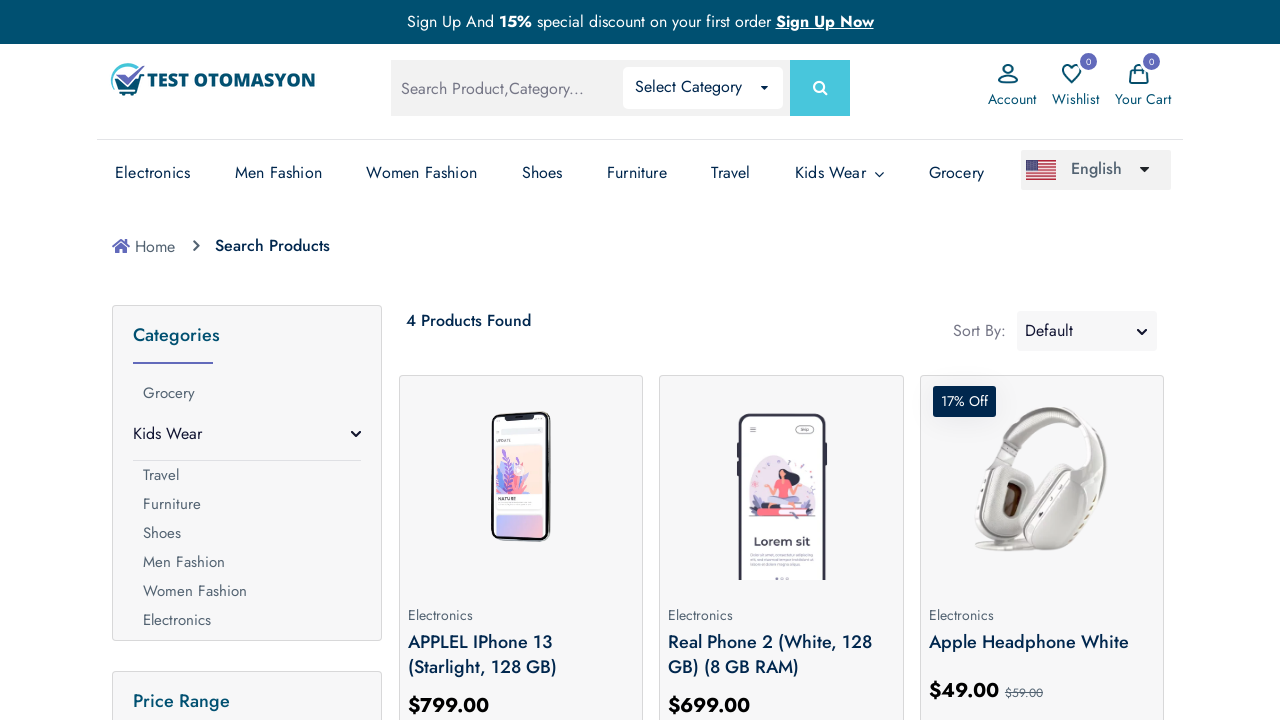

Clicked on the first product result at (521, 480) on (//a[@class='prod-img'])[1]
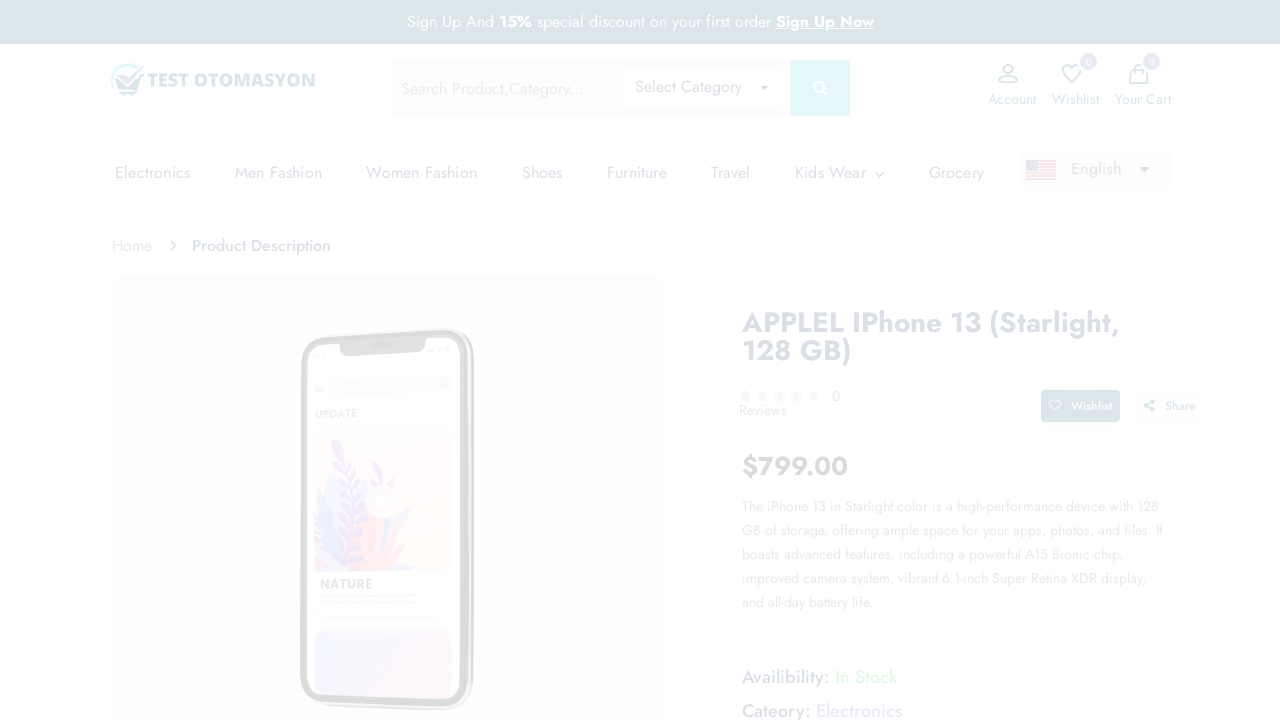

Product detail page loaded
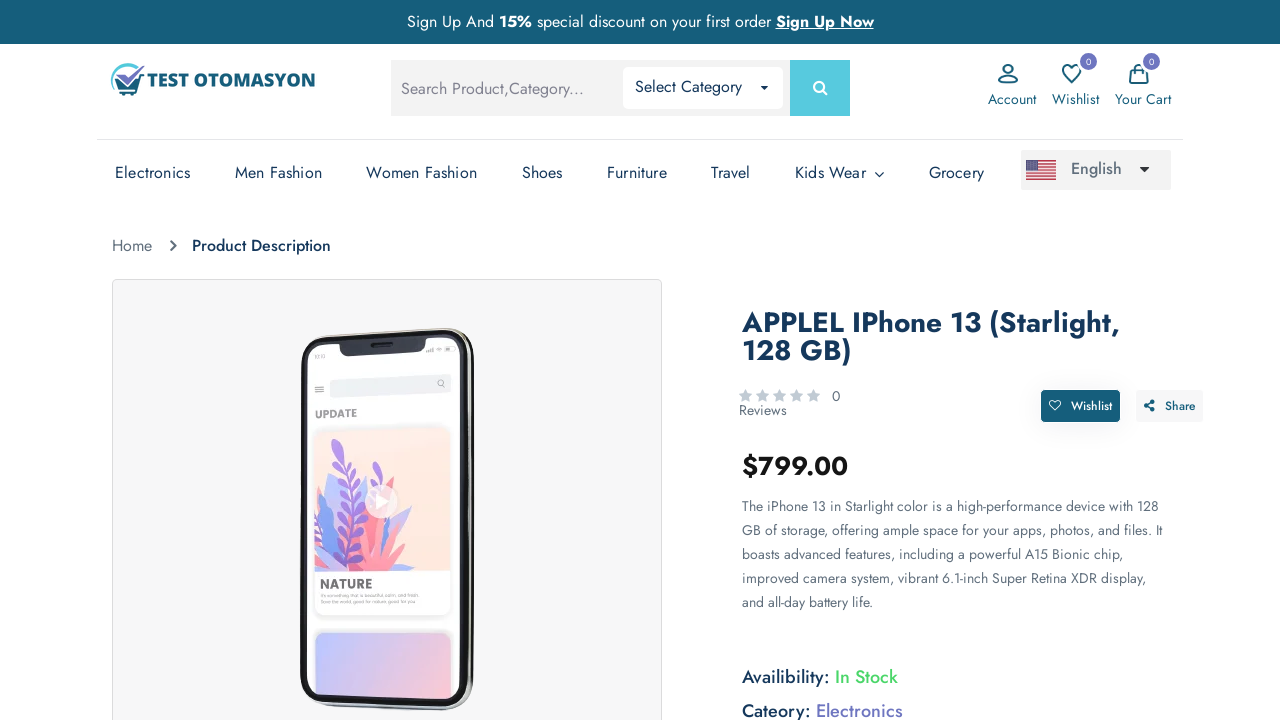

Retrieved stock status: In Stock
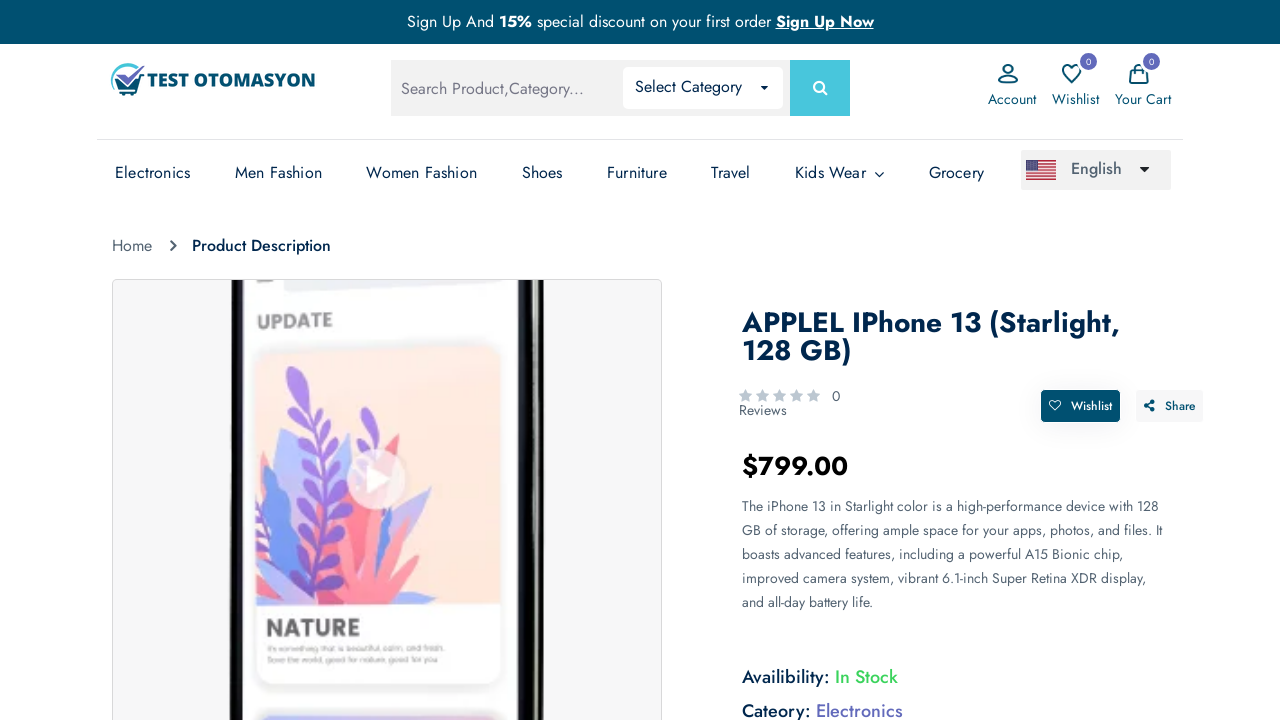

Verified product is in stock
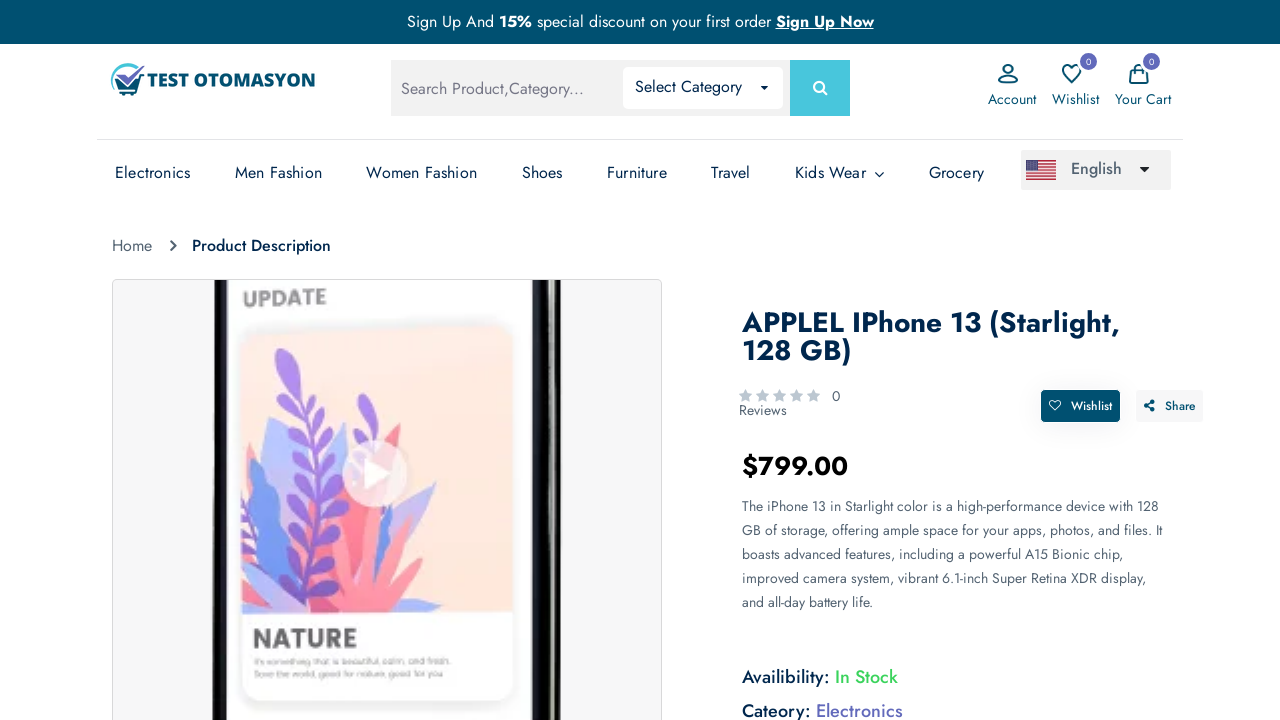

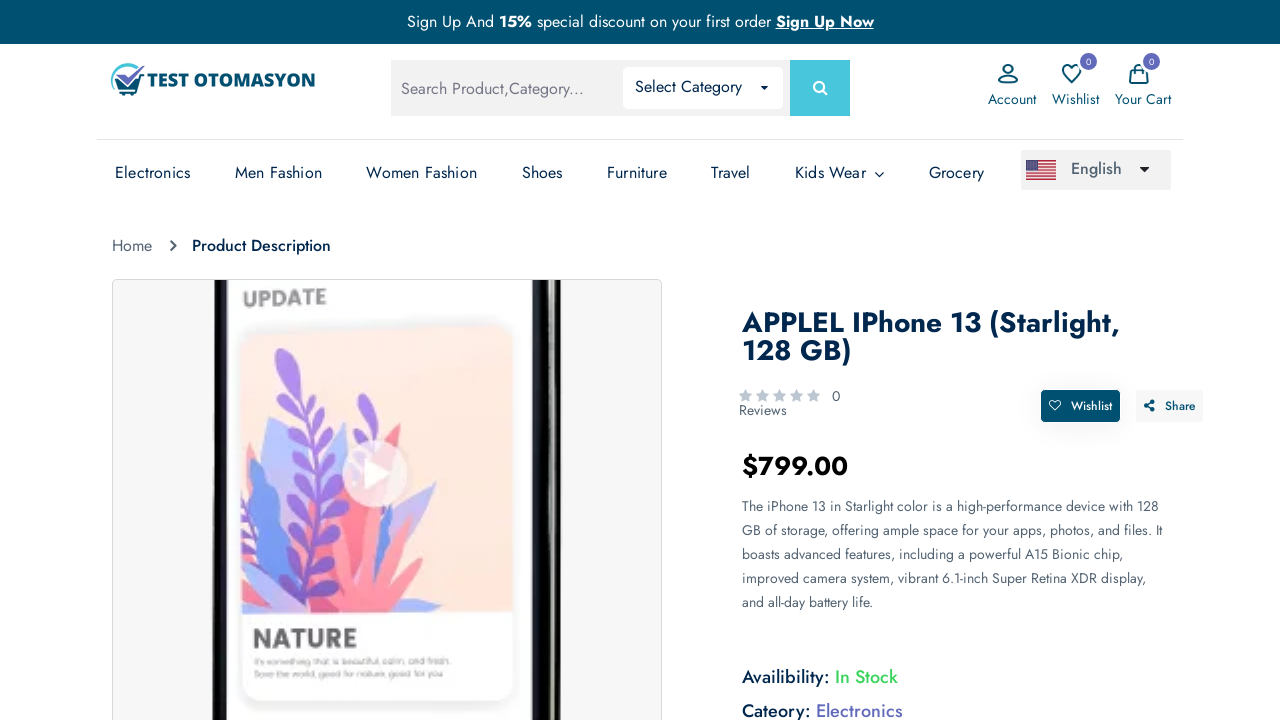